Tests toggling the music button on and off and verifying the button state changes

Starting URL: https://cse110-sp23-group21.github.io/map-my-future/index.html

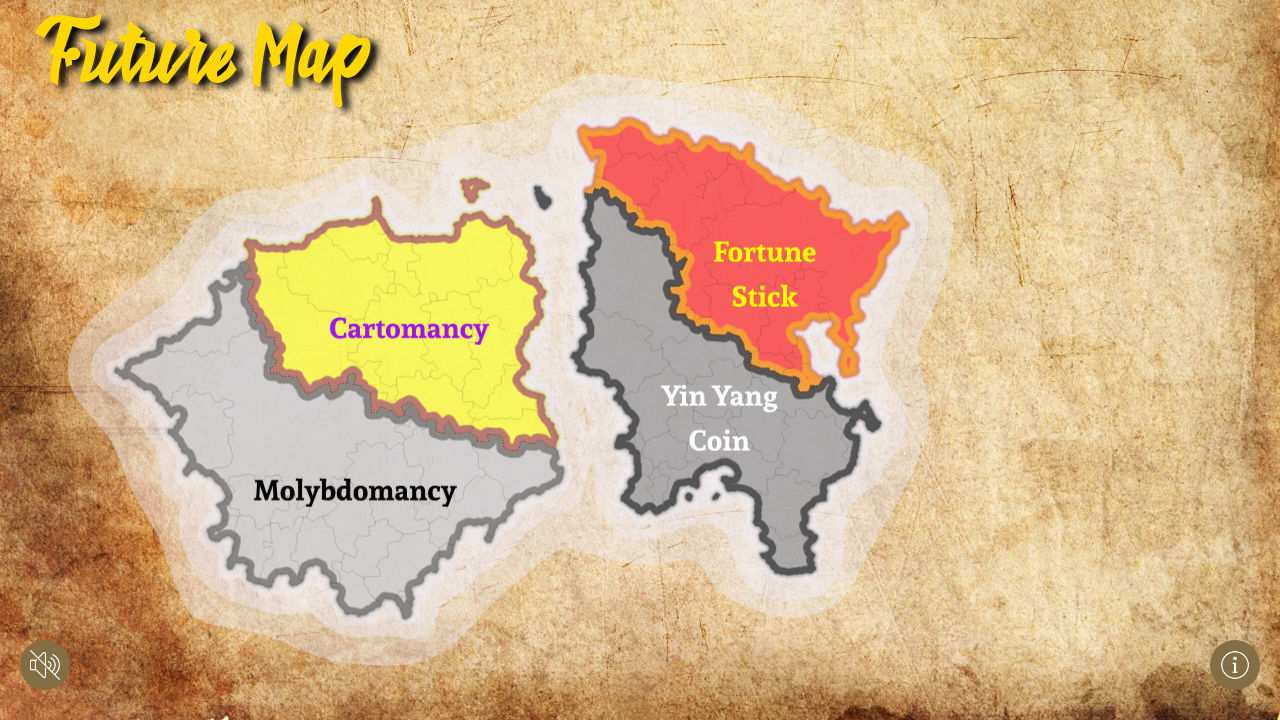

Located music button element
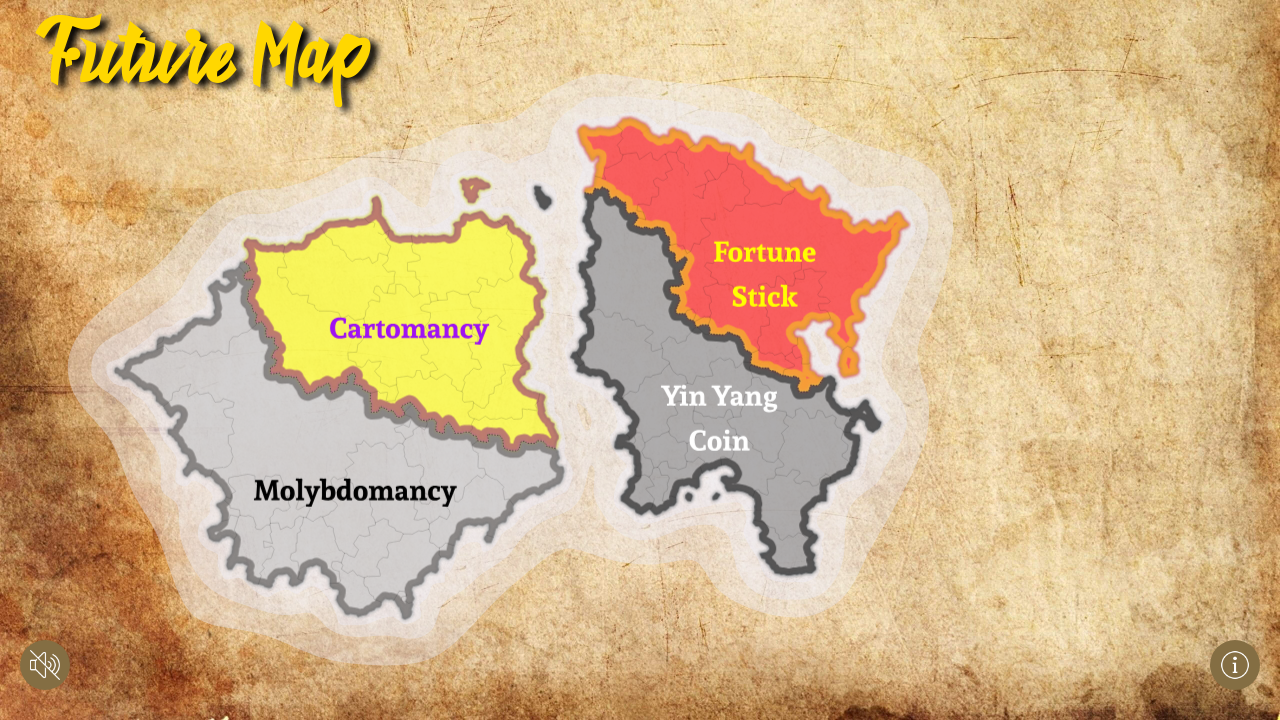

Checked initial music button state: False
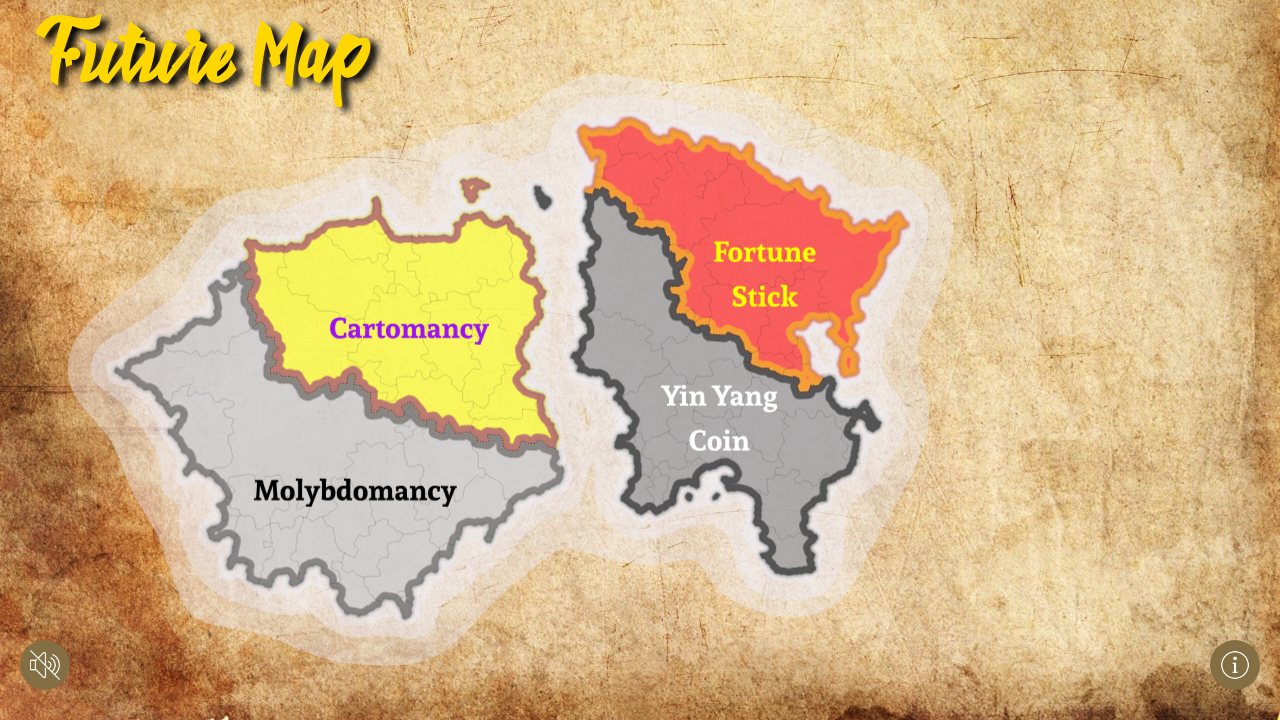

Clicked music button to toggle at (45, 665) on #music-button
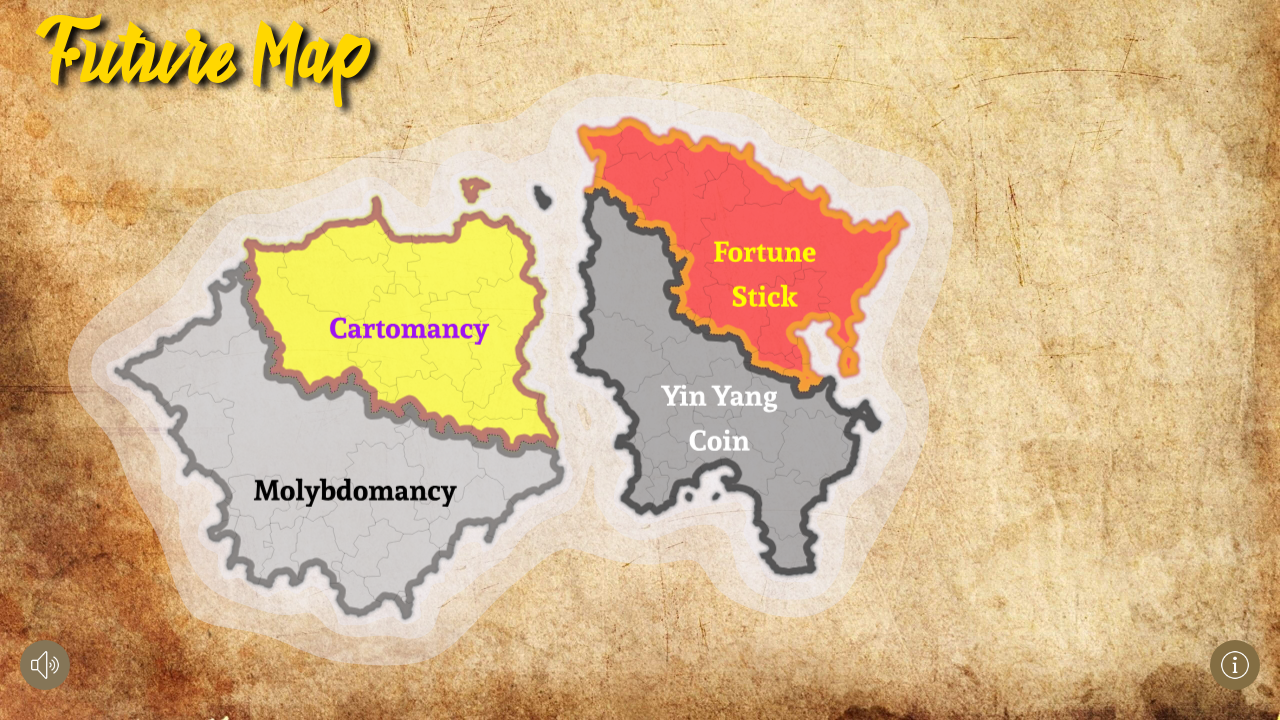

Checked music button state after first toggle: True
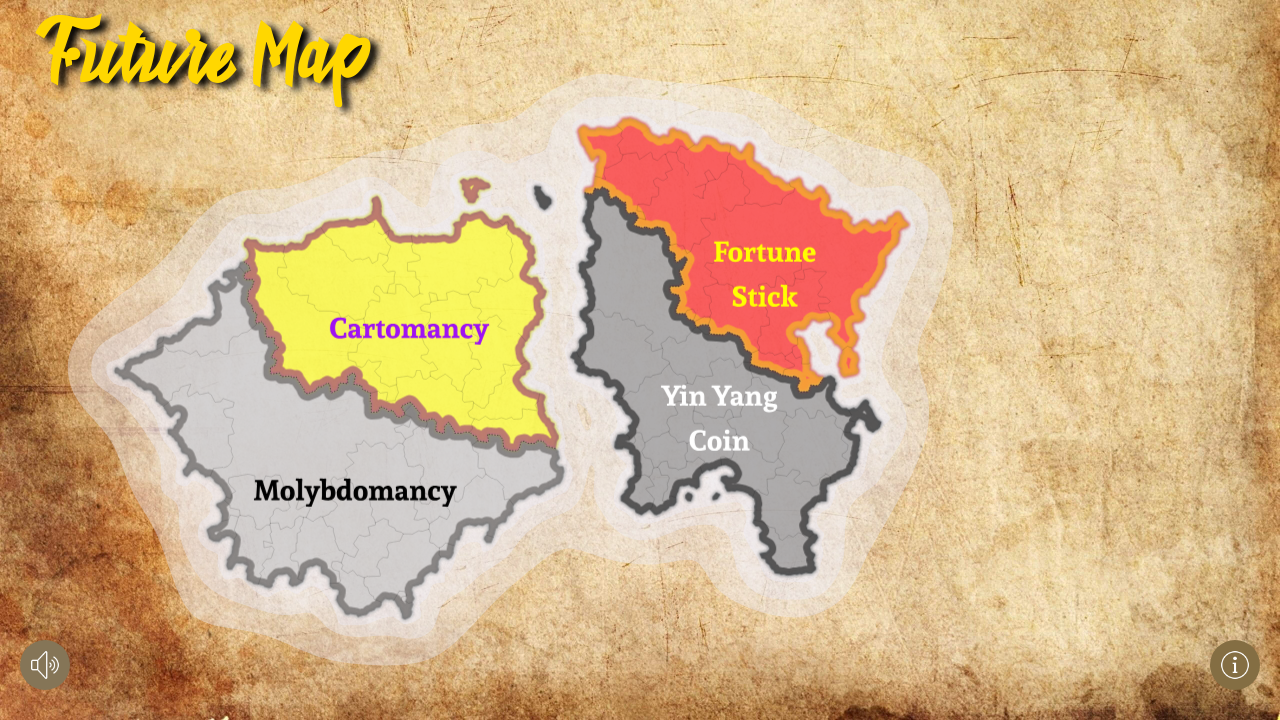

Verified music button state changed to opposite
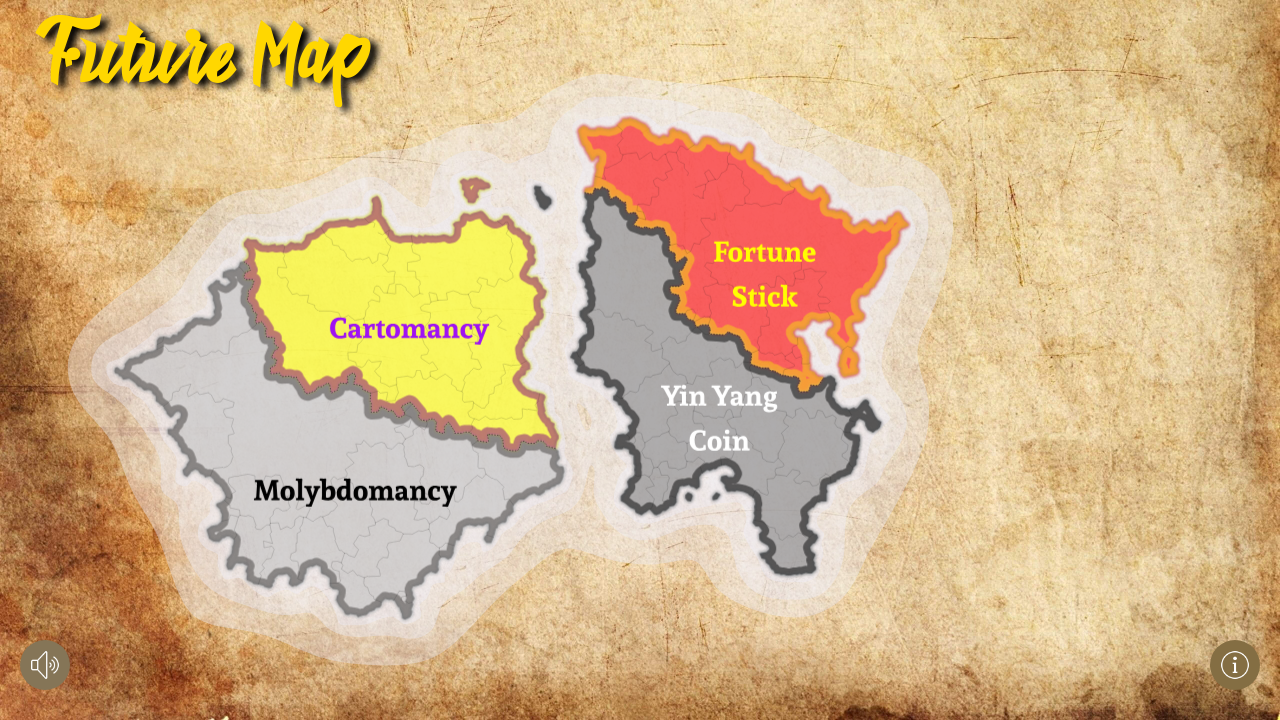

Clicked music button to toggle back at (45, 665) on #music-button
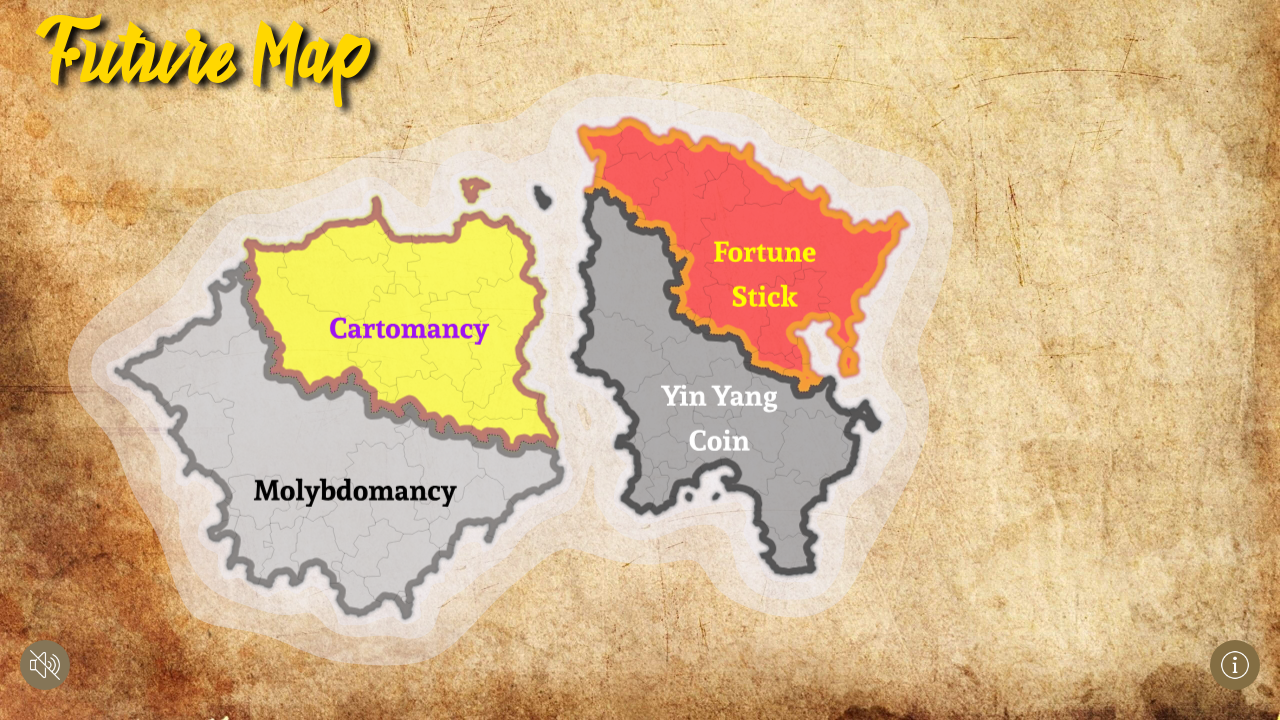

Checked music button state after second toggle: False
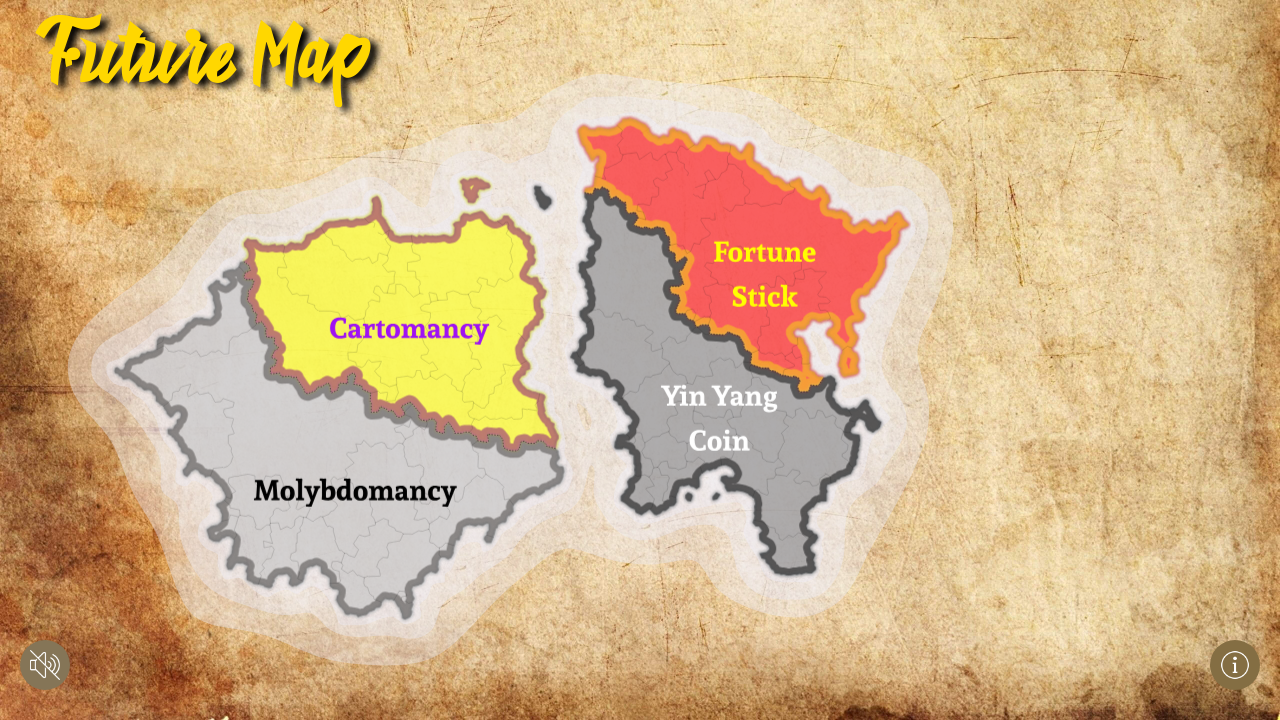

Verified music button state returned to original state
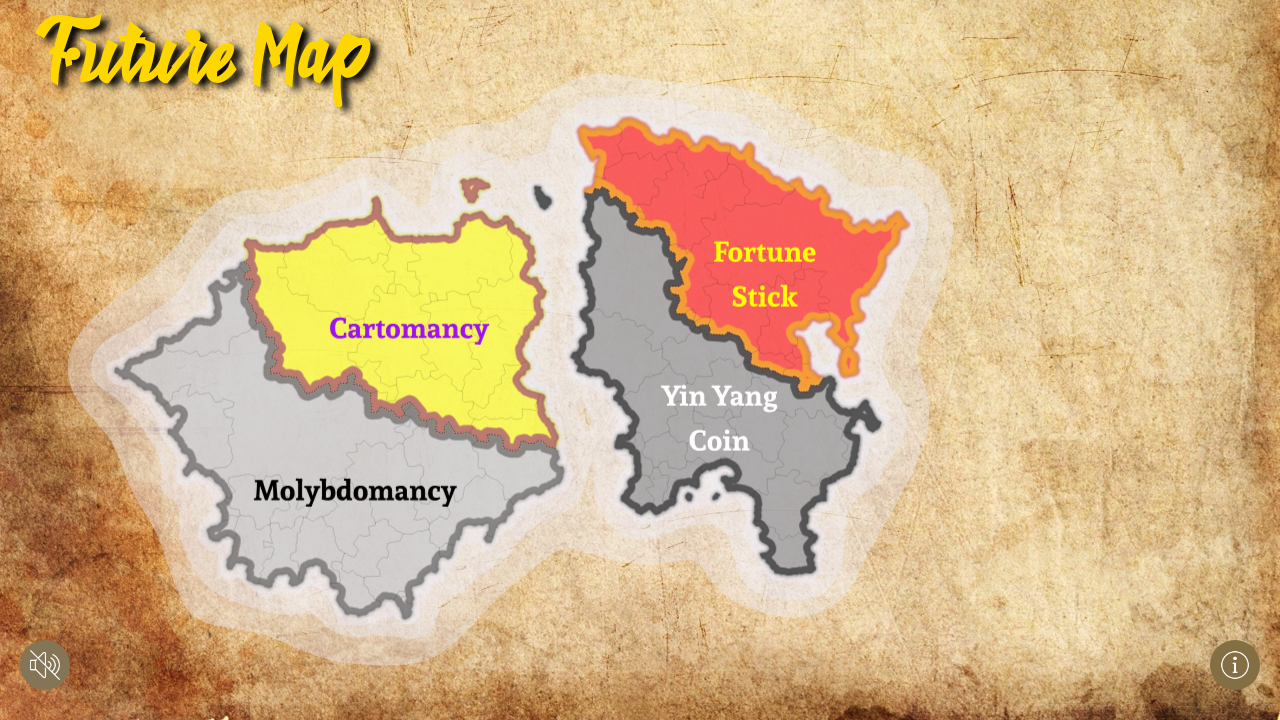

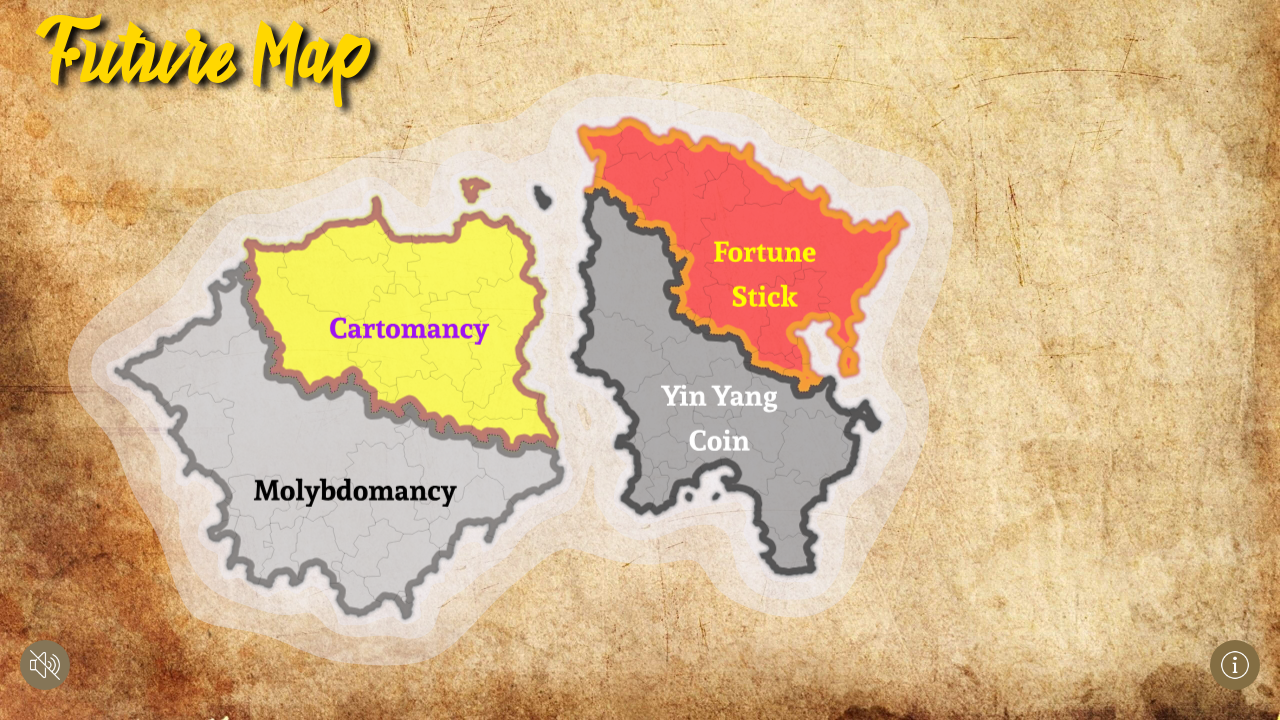